Verifies that a tooltip appears when the copy link icon is clicked and then disappears after a short time.

Starting URL: https://idvorkin.azurewebsites.net/manager-book

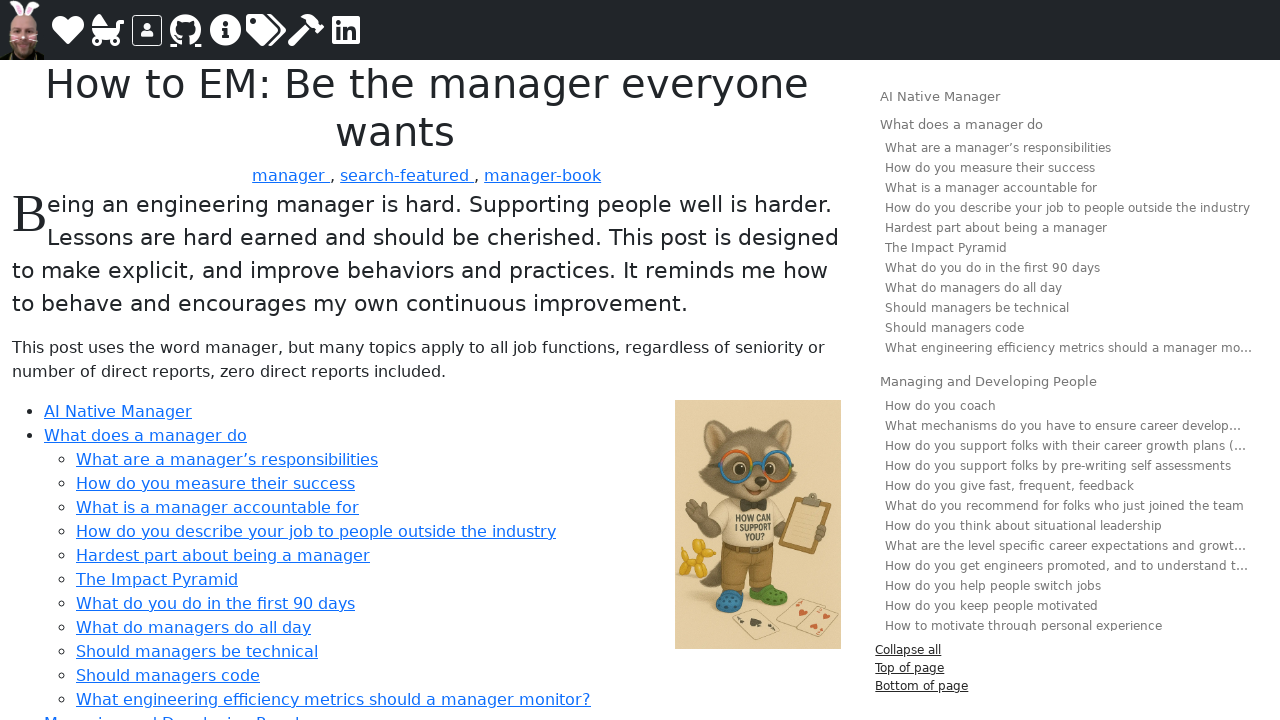

Waited for page to load completely (networkidle)
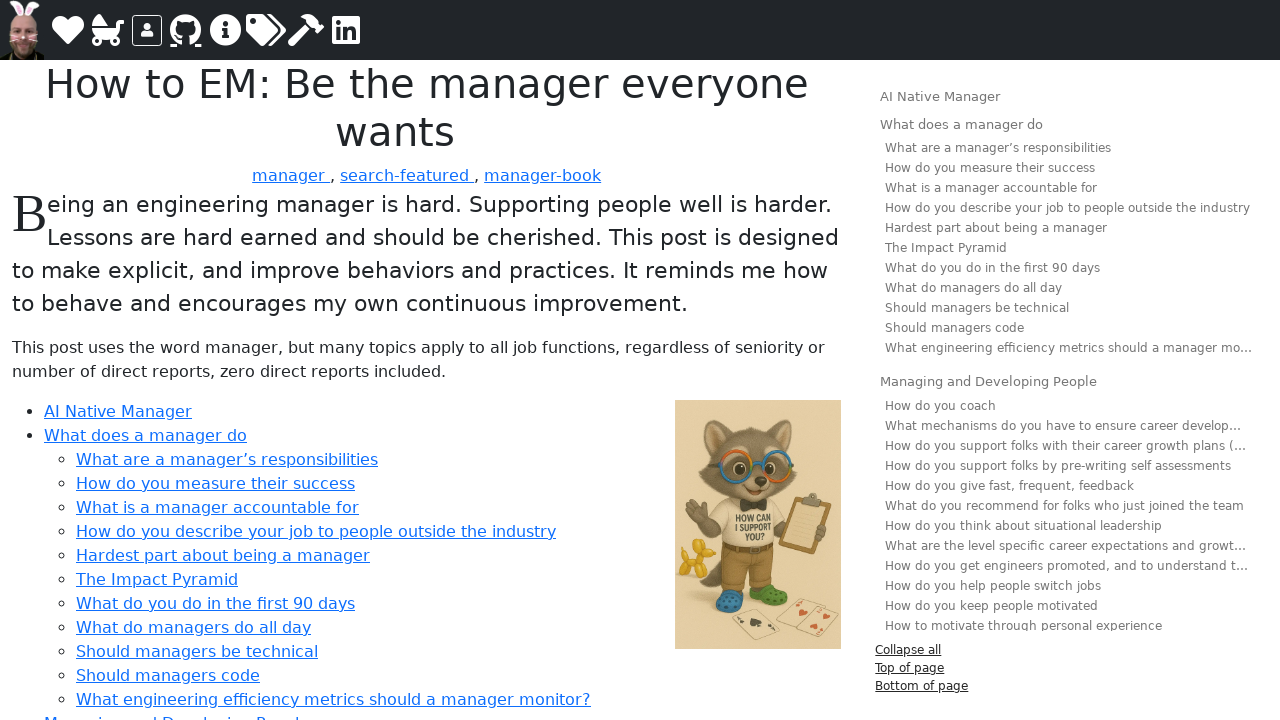

Located header element with copy link icon
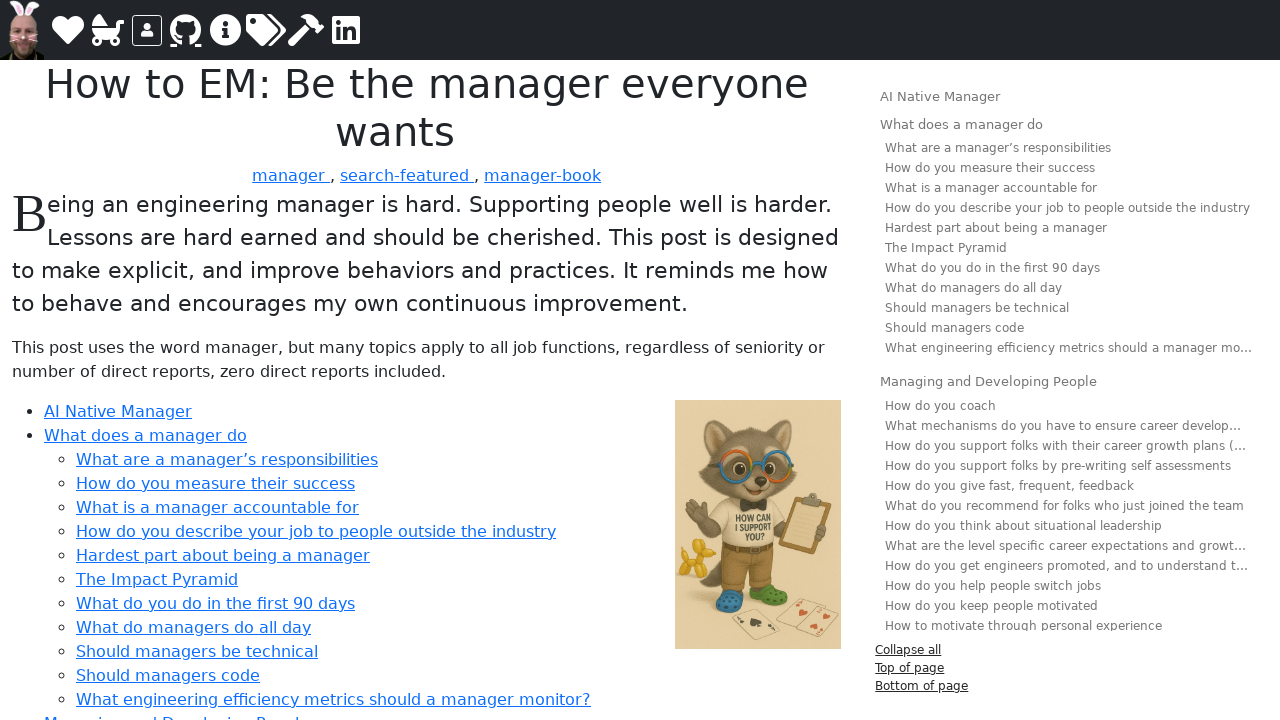

Hovered over header to reveal copy link at (427, 108) on h1, h2, h3, h4, h5, h6 >> internal:has=".header-copy-link" >> nth=0
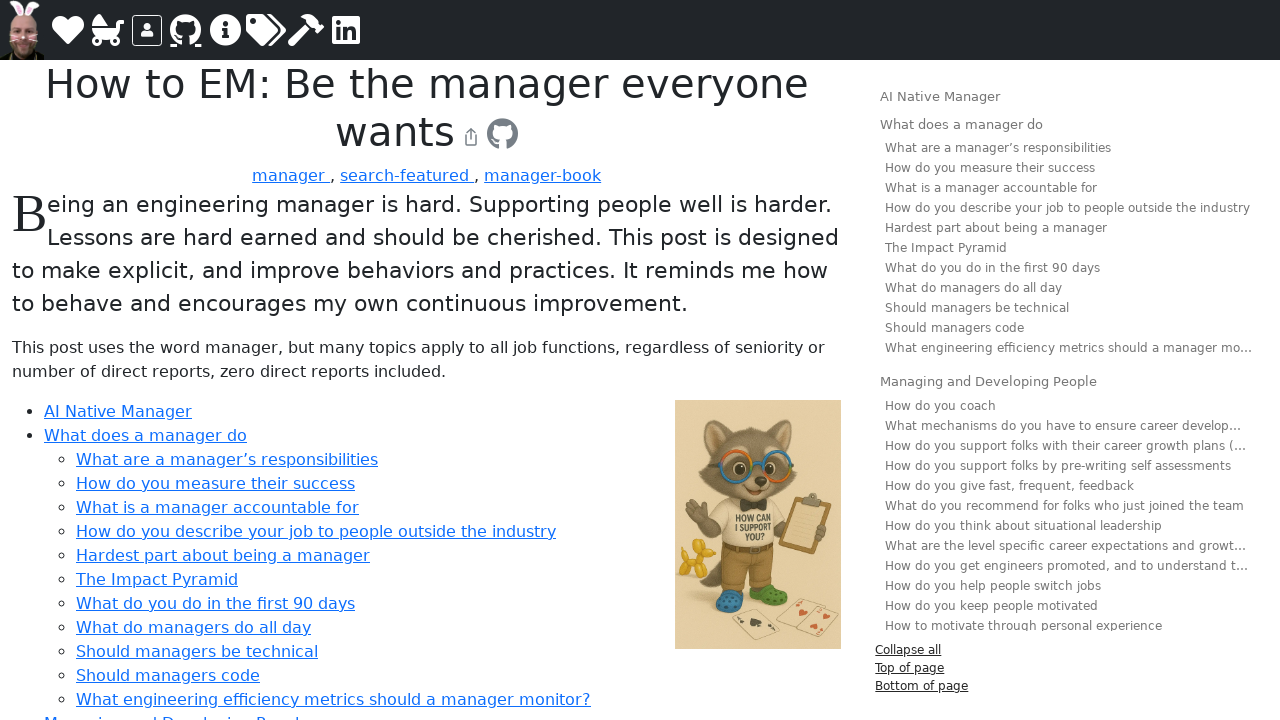

Clicked the copy link icon at (471, 137) on h1, h2, h3, h4, h5, h6 >> internal:has=".header-copy-link" >> nth=0 >> .header-c
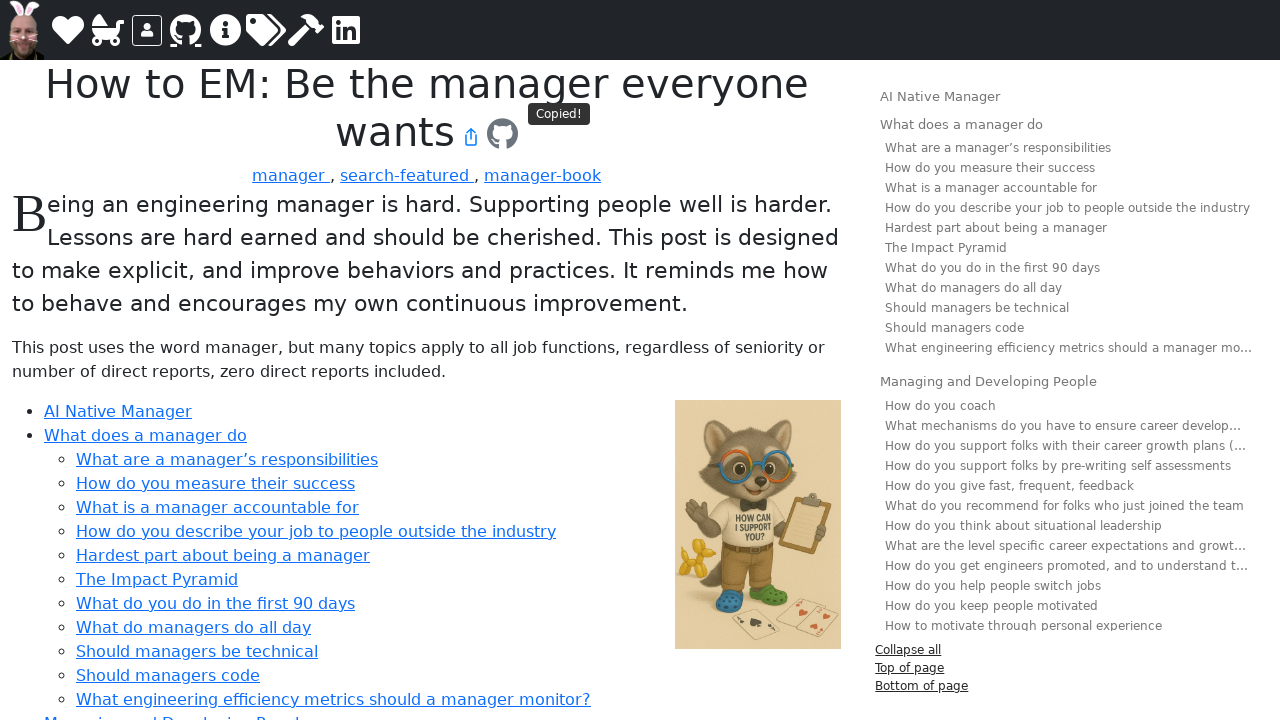

Tooltip appeared after clicking copy link
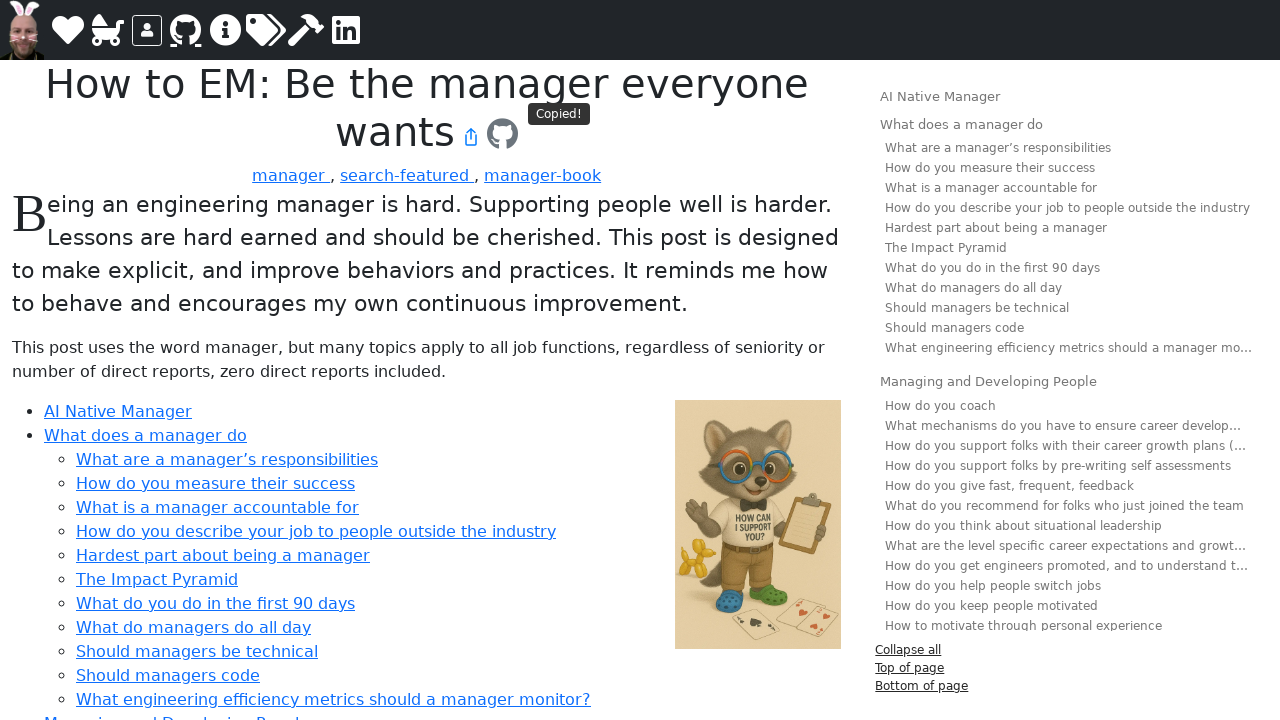

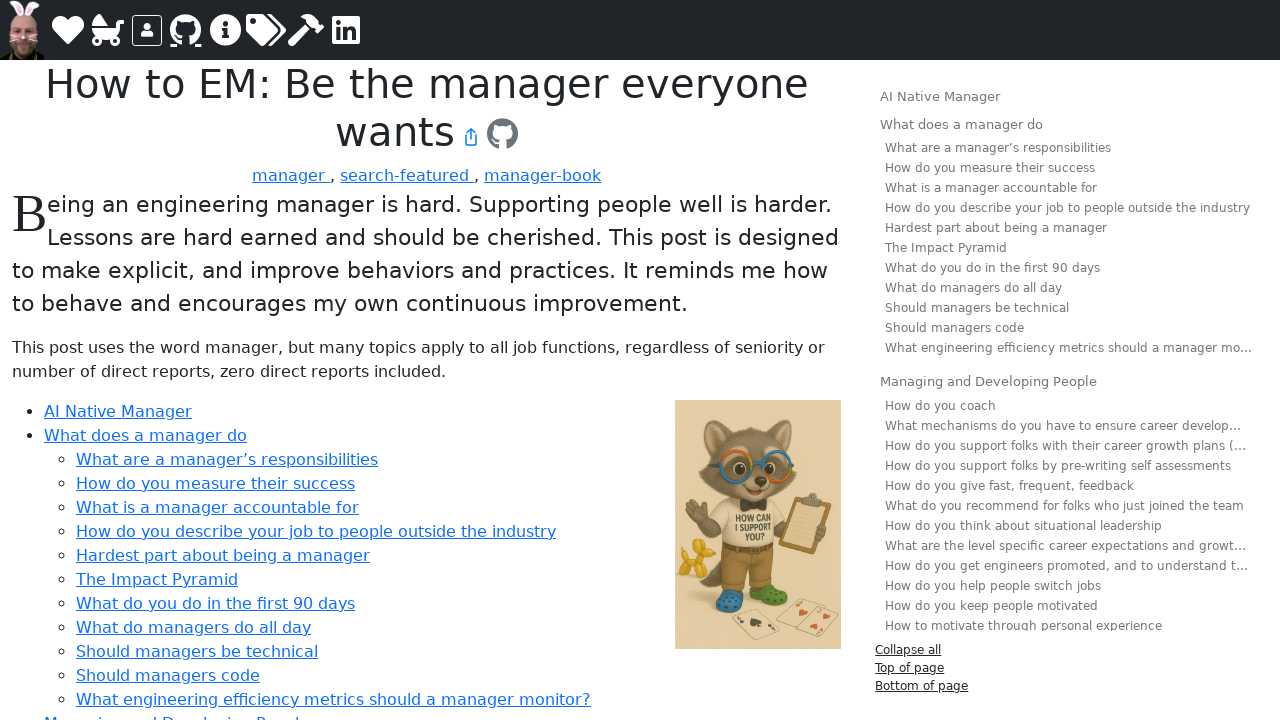